Tests JavaScript confirm dialog by triggering it, dismissing it with Cancel, and verifying the result message

Starting URL: https://the-internet.herokuapp.com/javascript_alerts

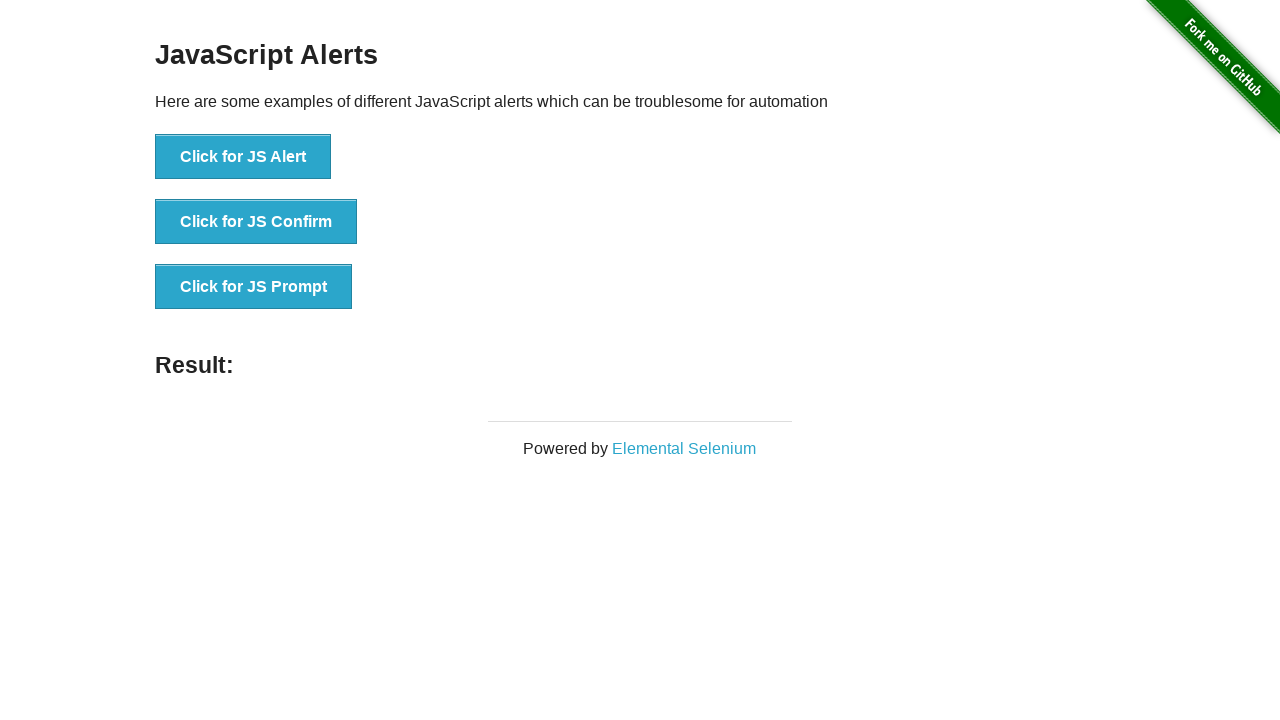

Set up dialog handler to dismiss confirm dialog
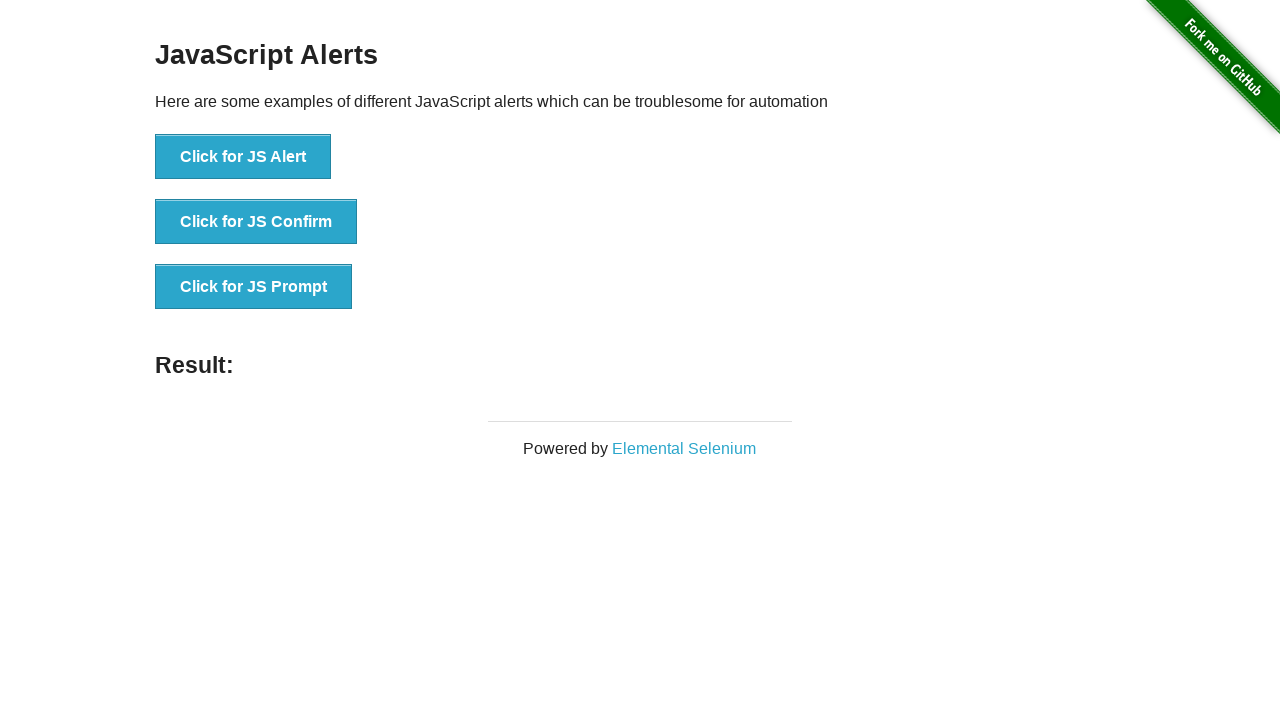

Clicked 'Click for JS Confirm' button to trigger JavaScript confirm dialog at (256, 222) on text='Click for JS Confirm'
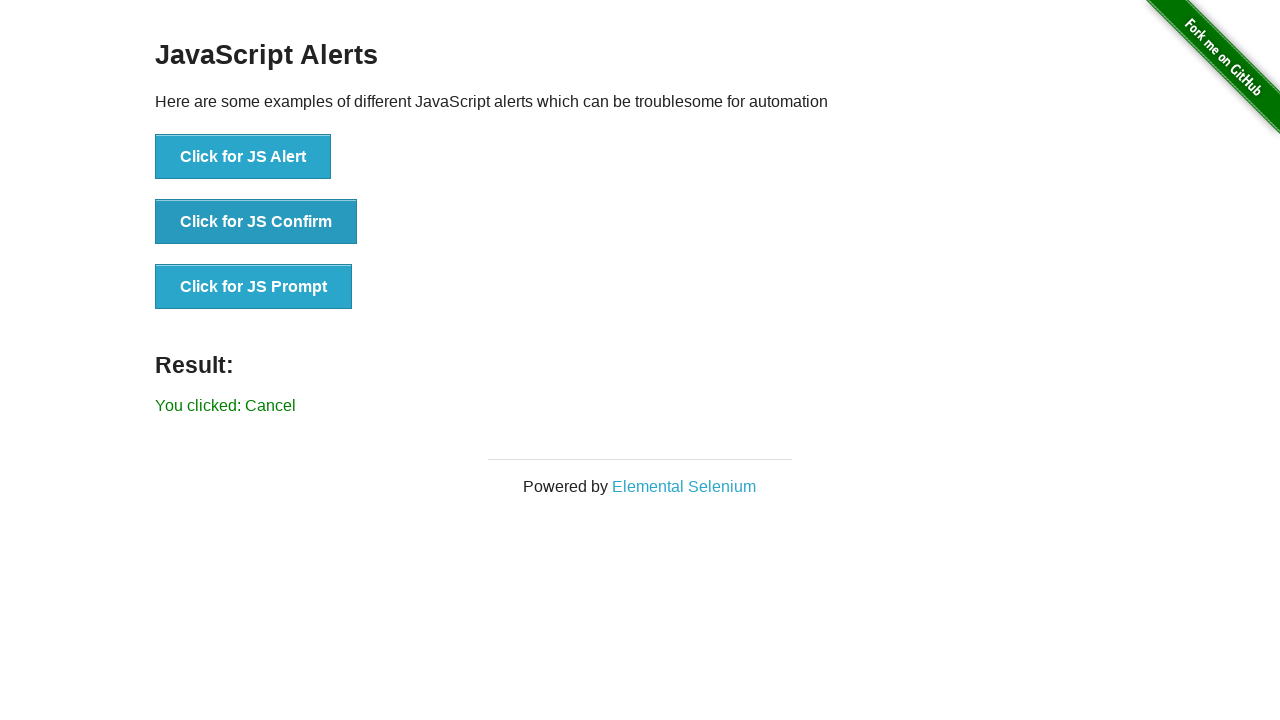

Verified that dismissing the confirm dialog resulted in 'You clicked: Cancel' message
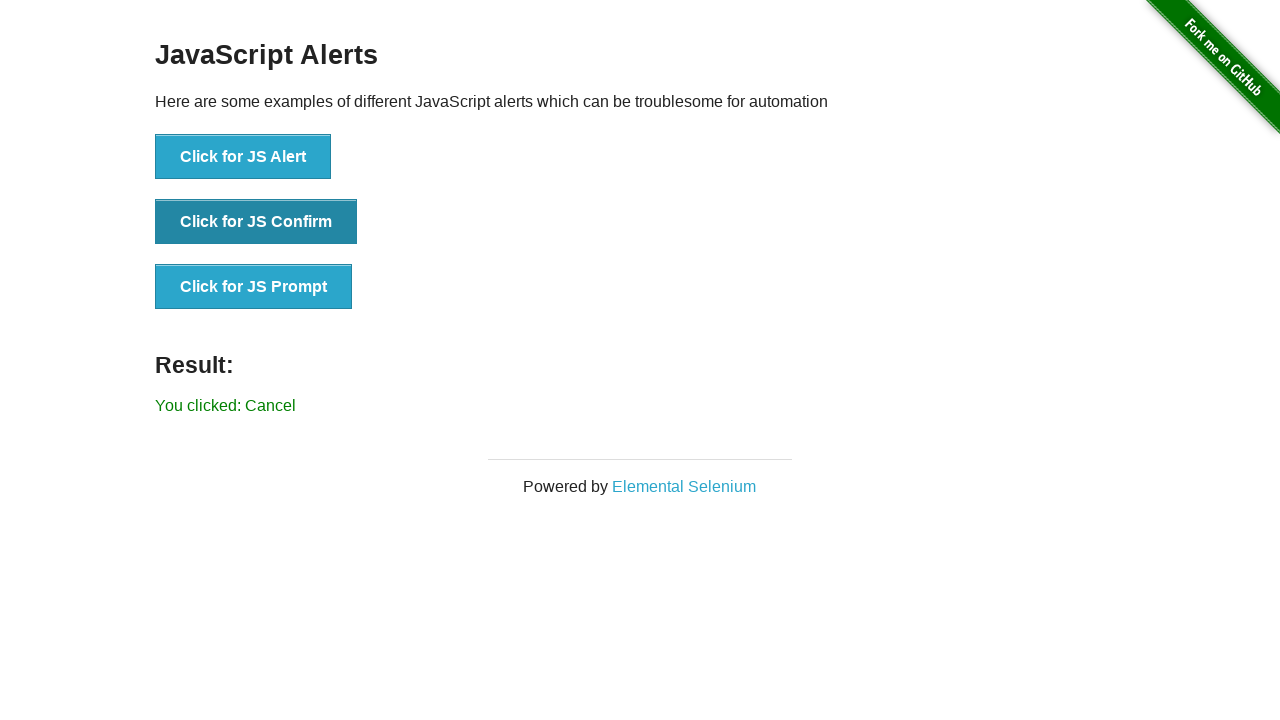

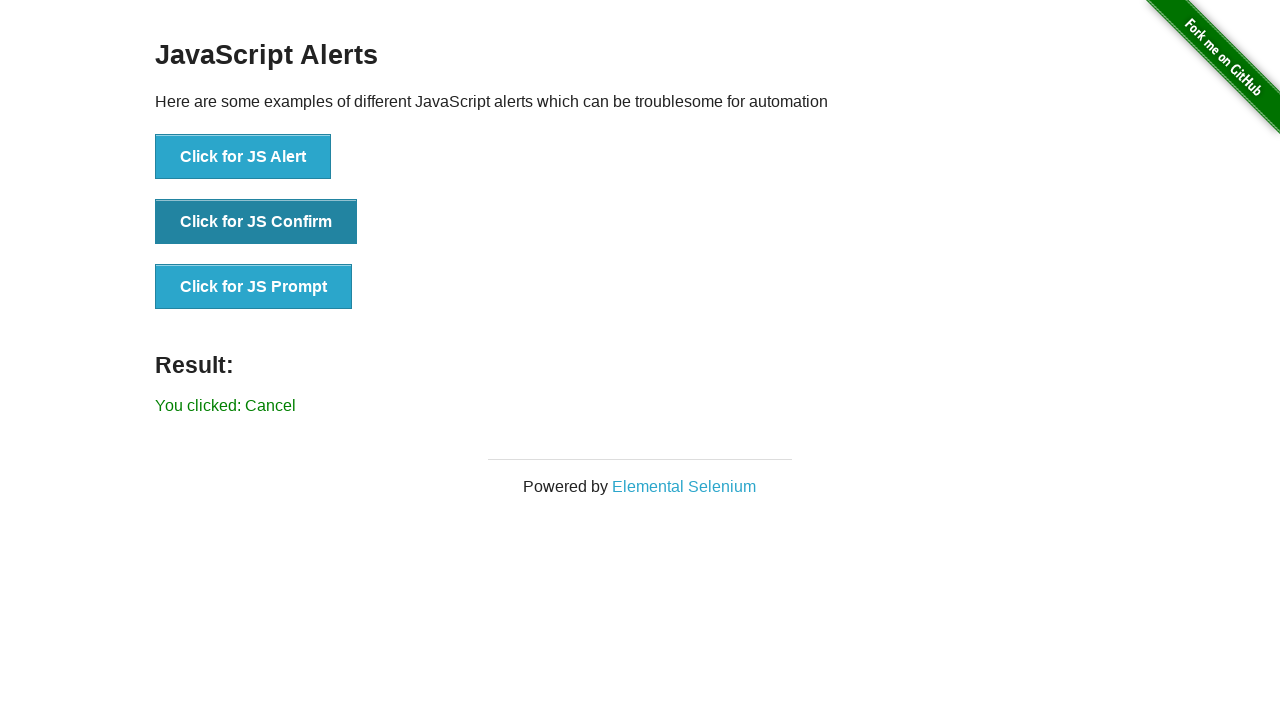